Tests fluent wait functionality by clicking a Start button and waiting for dynamic content ("Hello World") to appear on the page.

Starting URL: http://the-internet.herokuapp.com/dynamic_loading/1

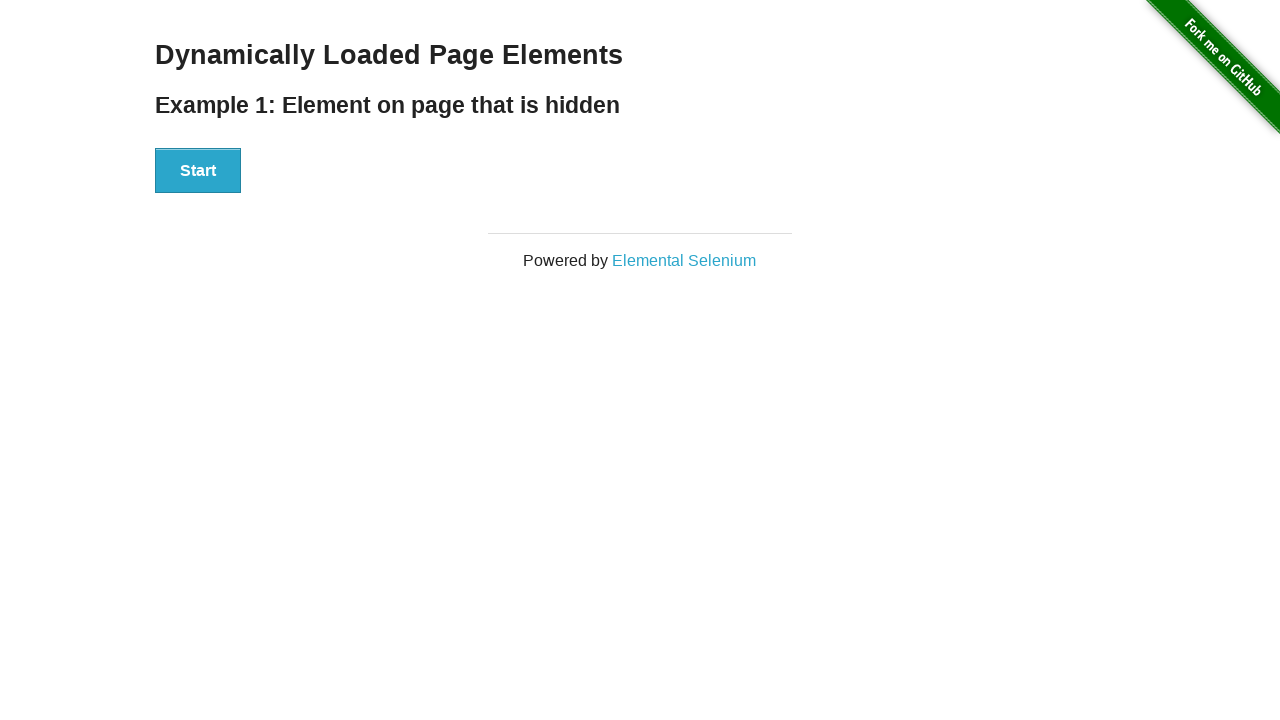

Clicked Start button to trigger dynamic loading at (198, 171) on xpath=//button[contains(text(),'Start')]
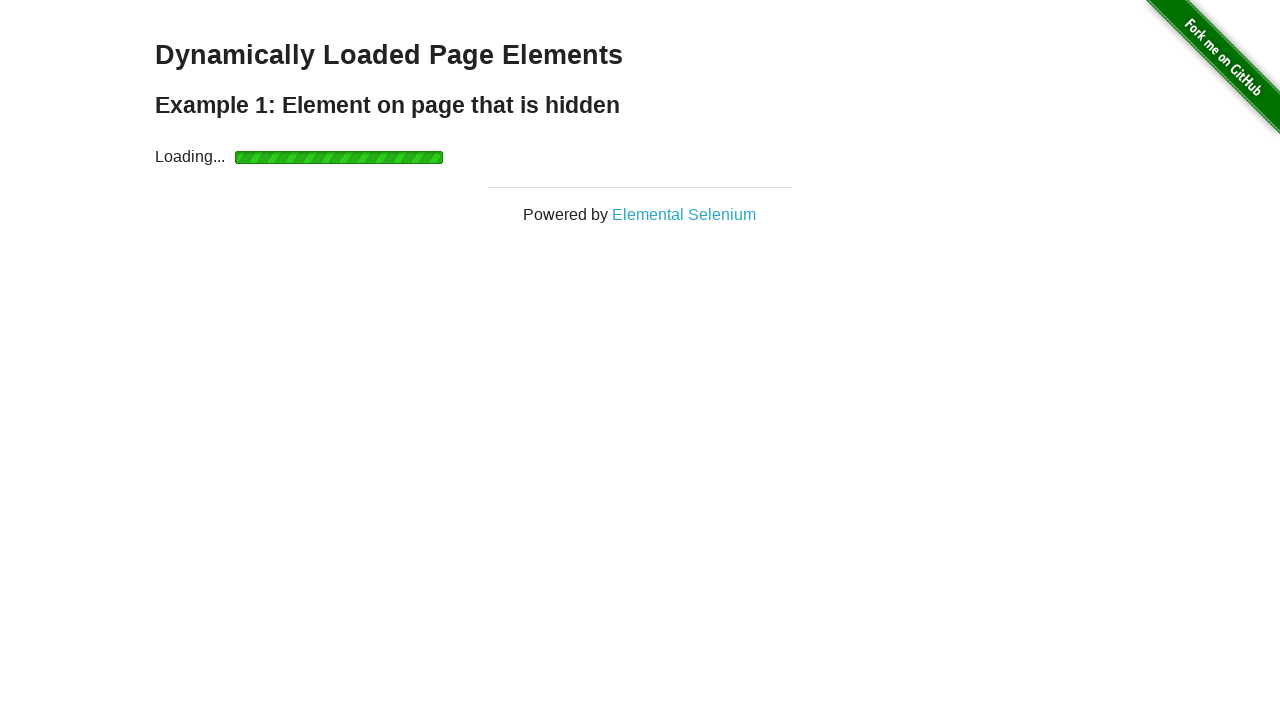

Dynamic content 'Hello World!' appeared on the page
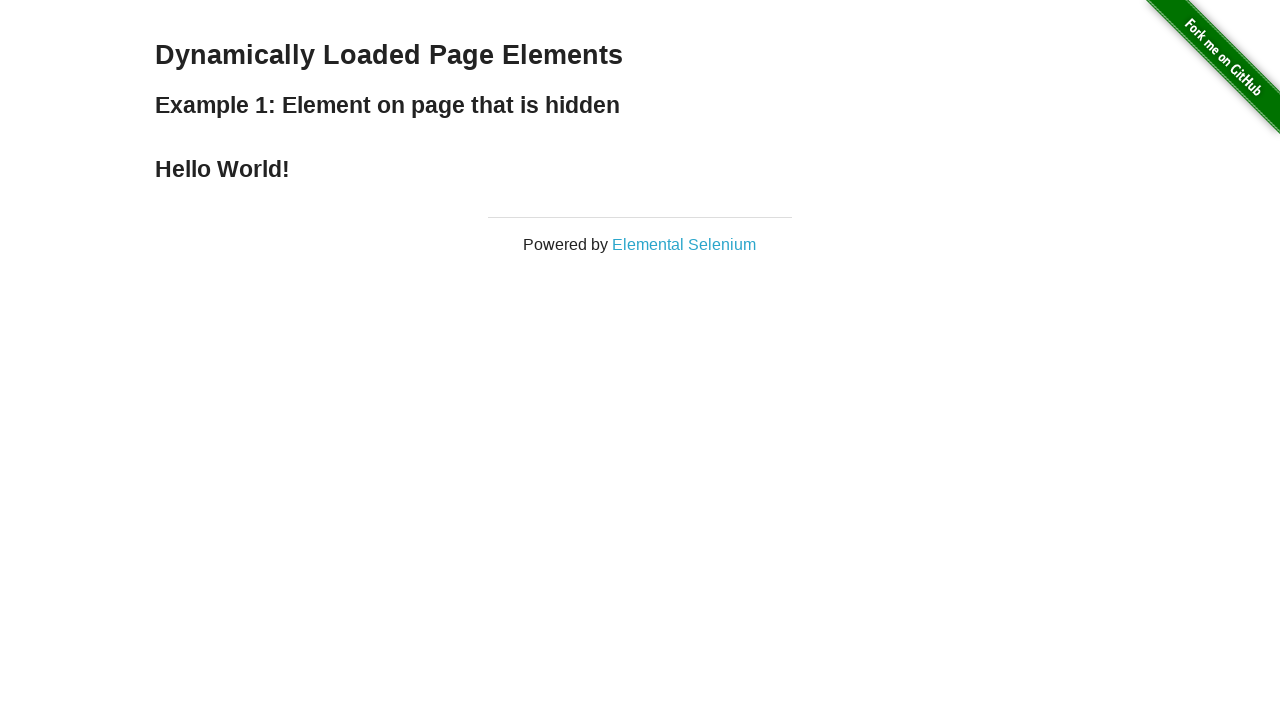

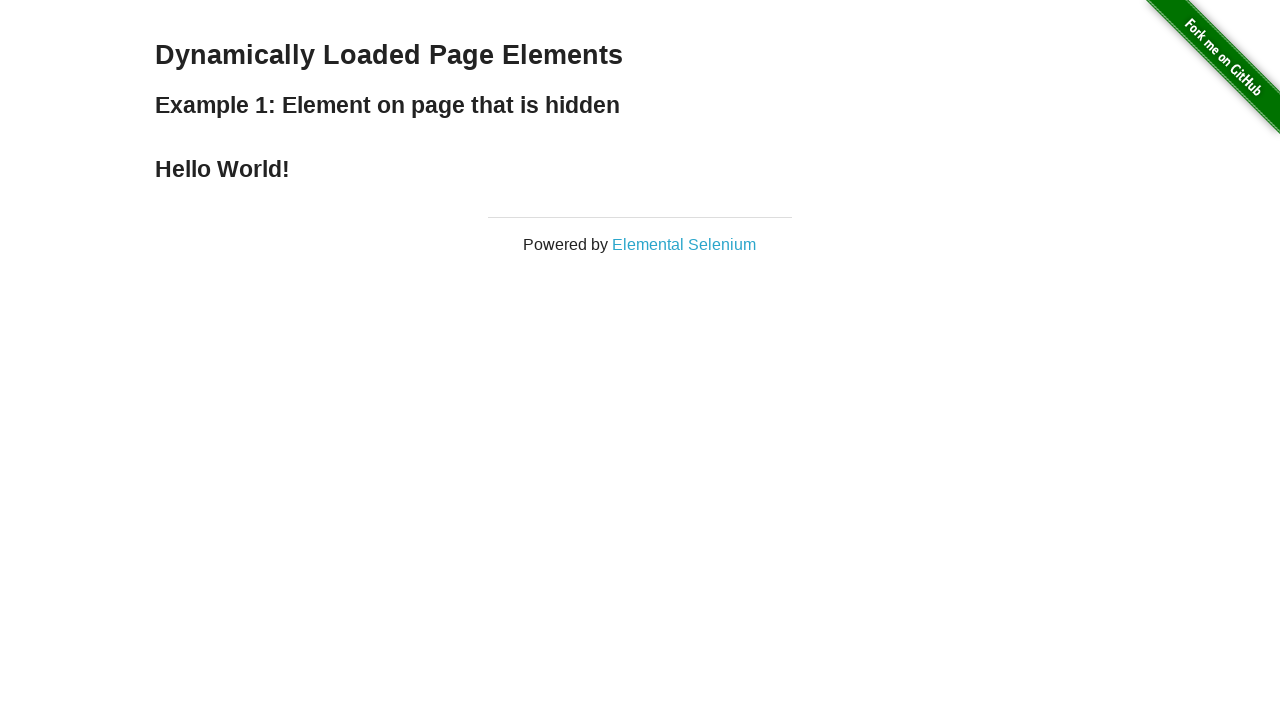